Tests hover functionality by hovering over an avatar image and verifying that the caption/additional user information becomes visible.

Starting URL: http://the-internet.herokuapp.com/hovers

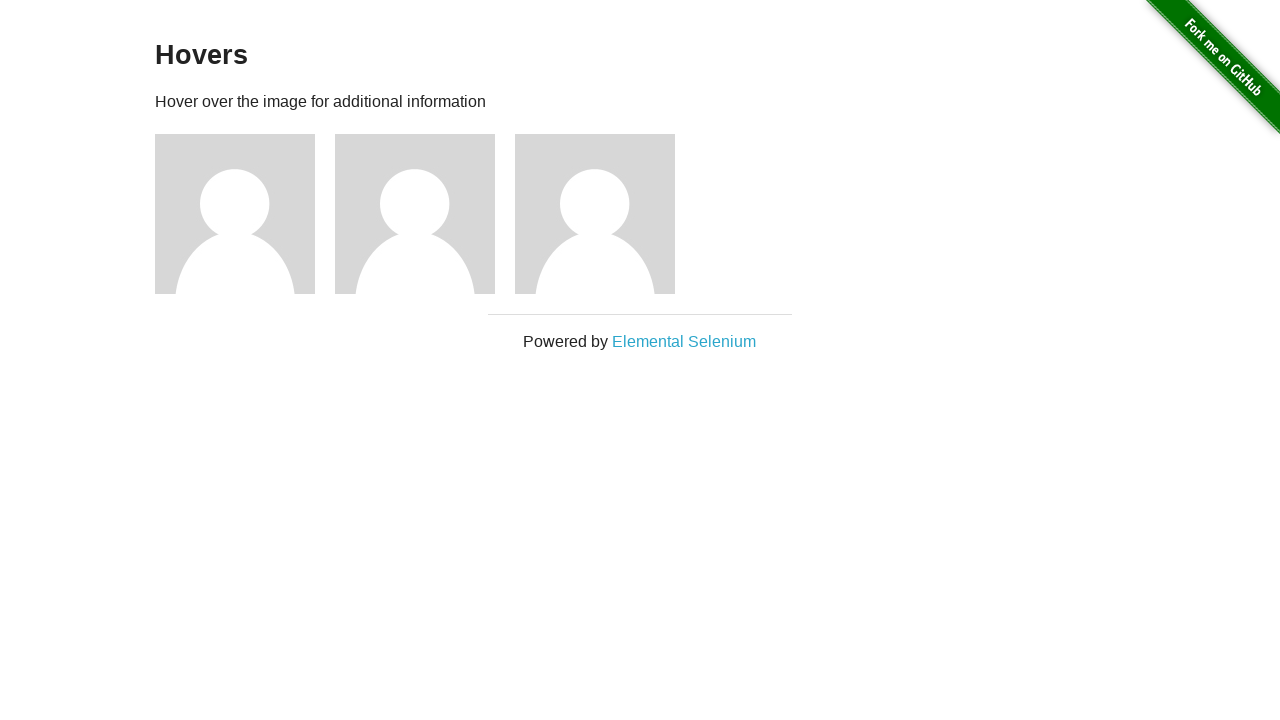

Navigated to hovers page
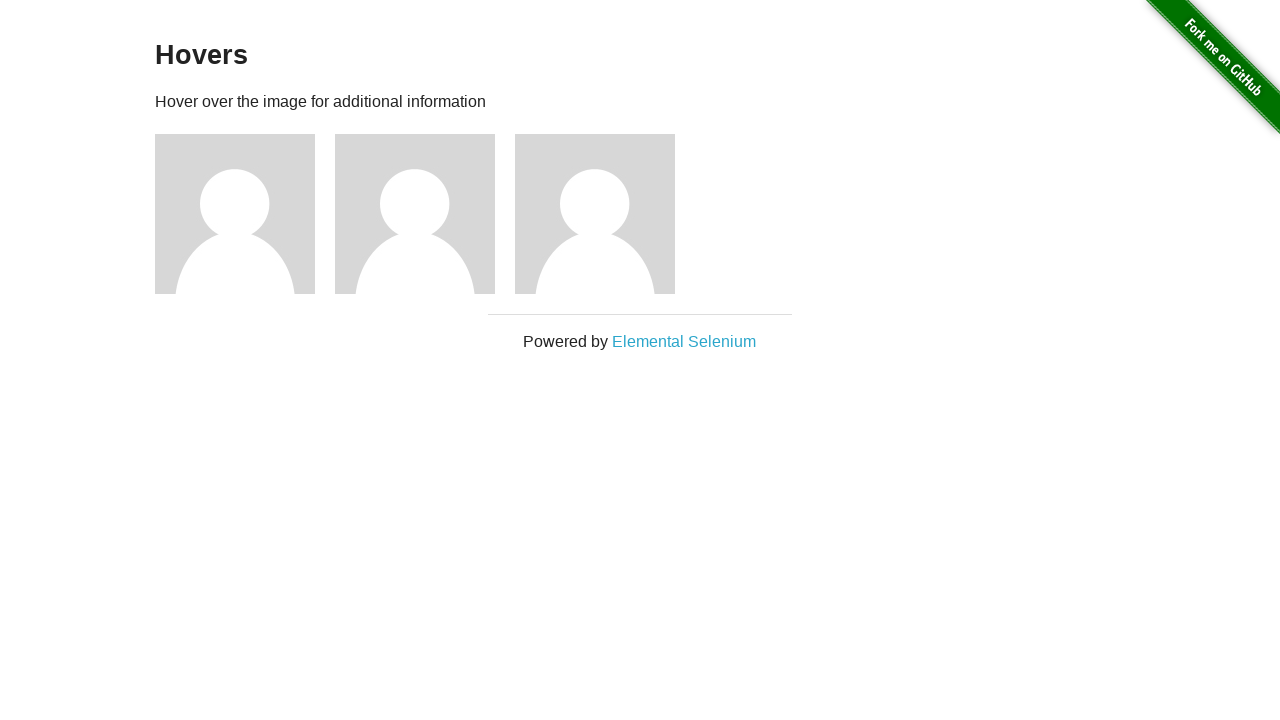

Hovered over the first avatar figure at (245, 214) on .figure >> nth=0
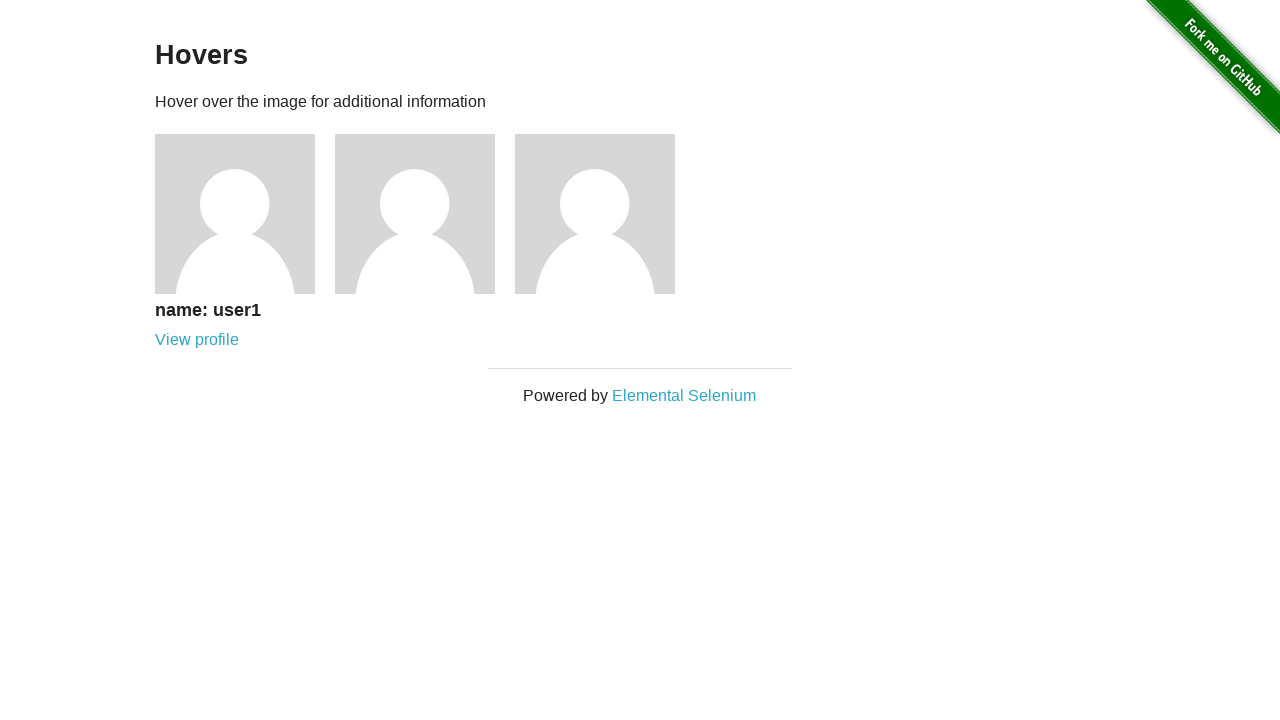

Verified that caption is visible after hover
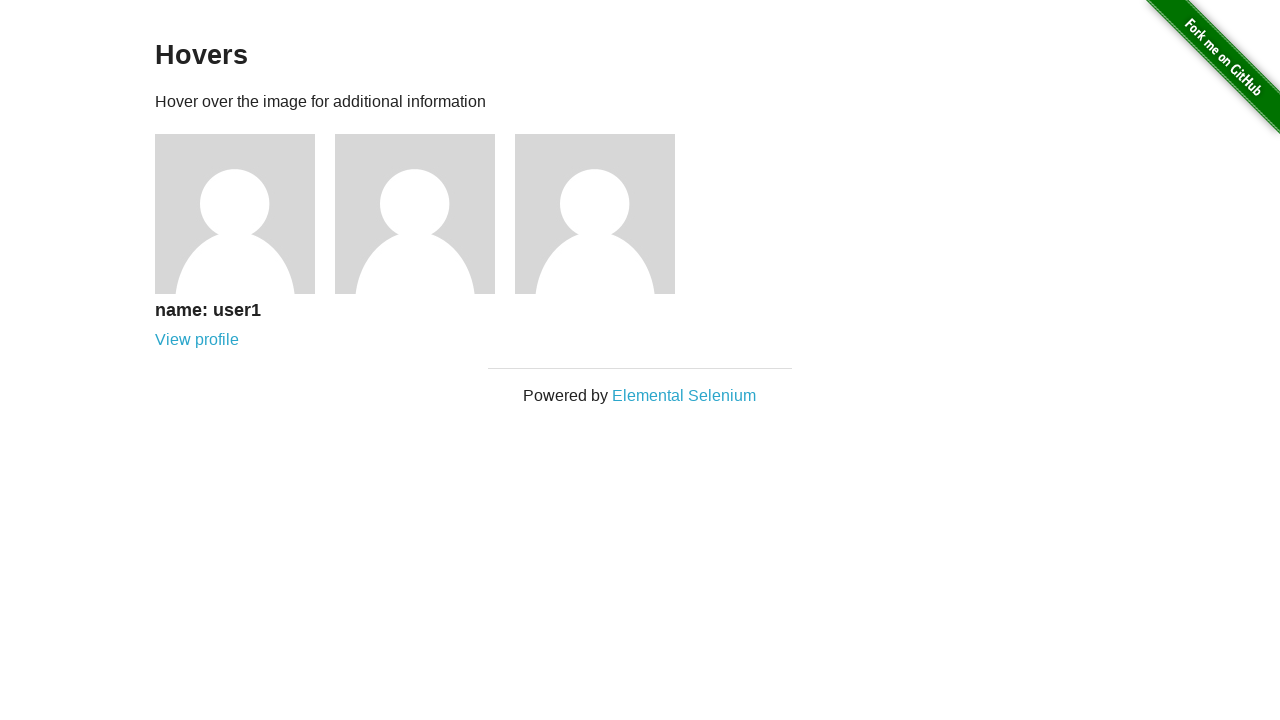

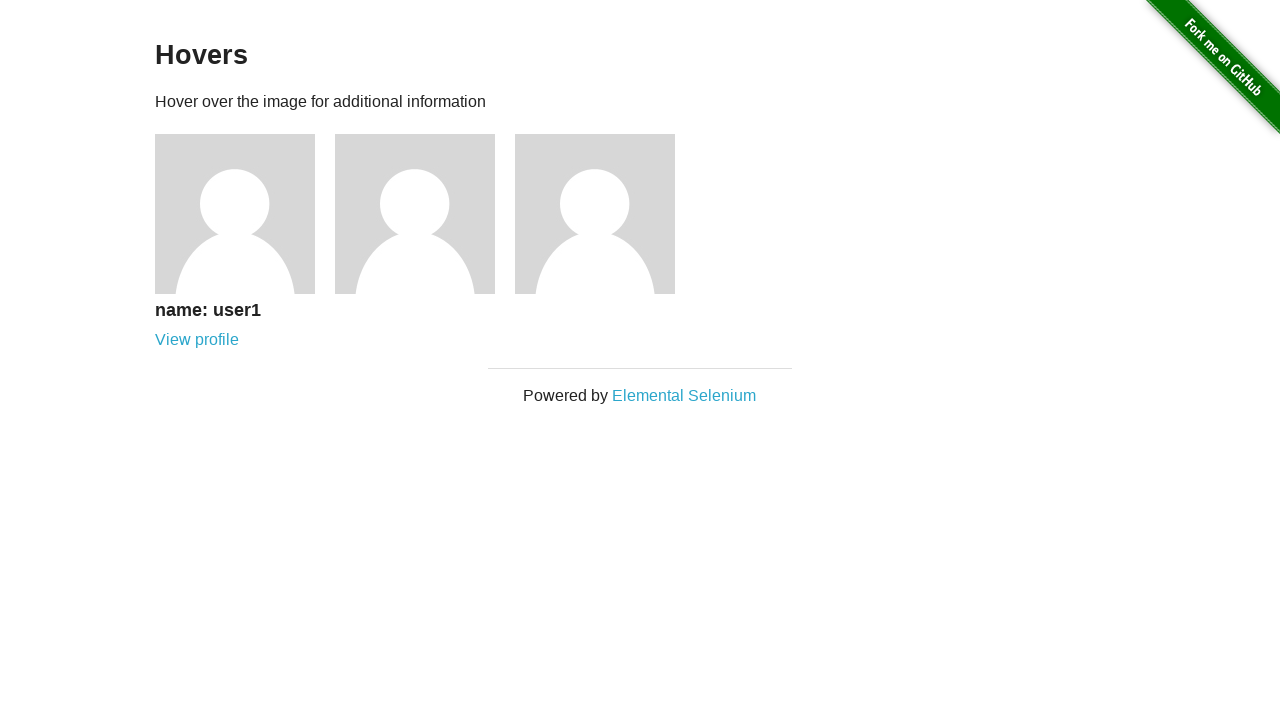